Tests the visibility of various form elements including email textbox, radio button, textarea, and hidden elements on a basic form page

Starting URL: https://automationfc.github.io/basic-form/index.html

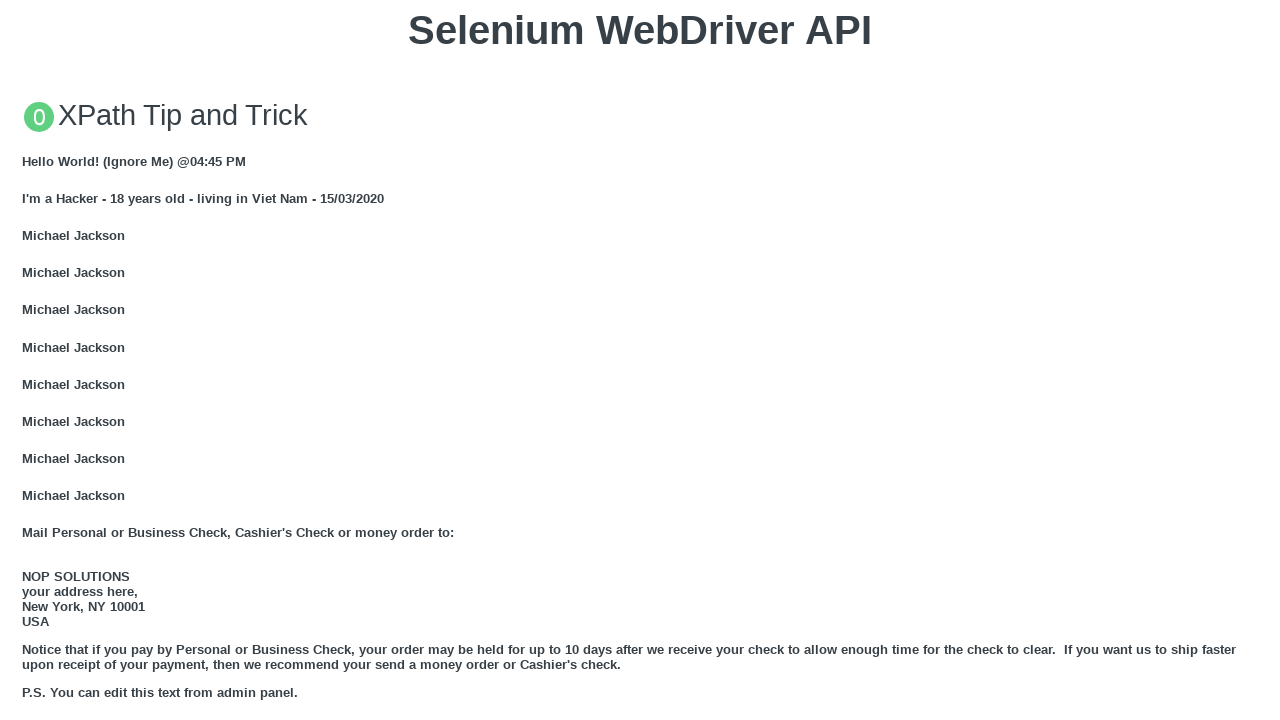

Email textbox is visible
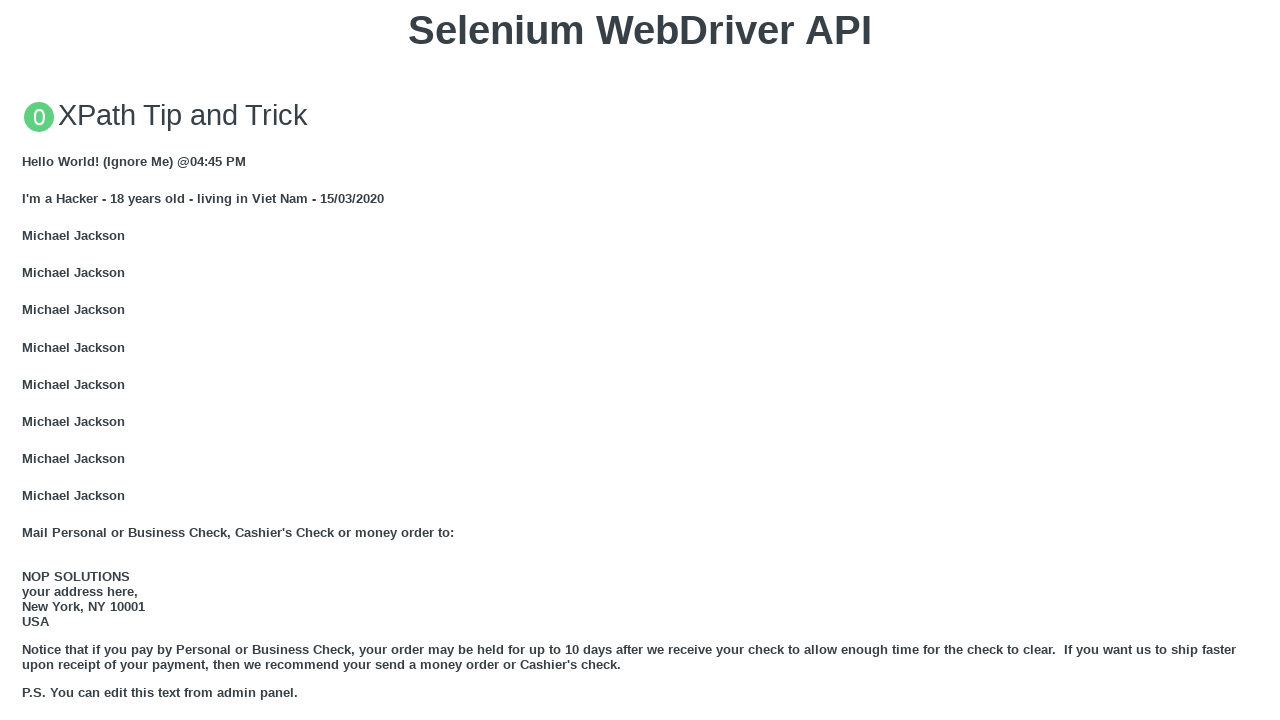

Filled email textbox with 'testuser123@gmail.com' on input#mail
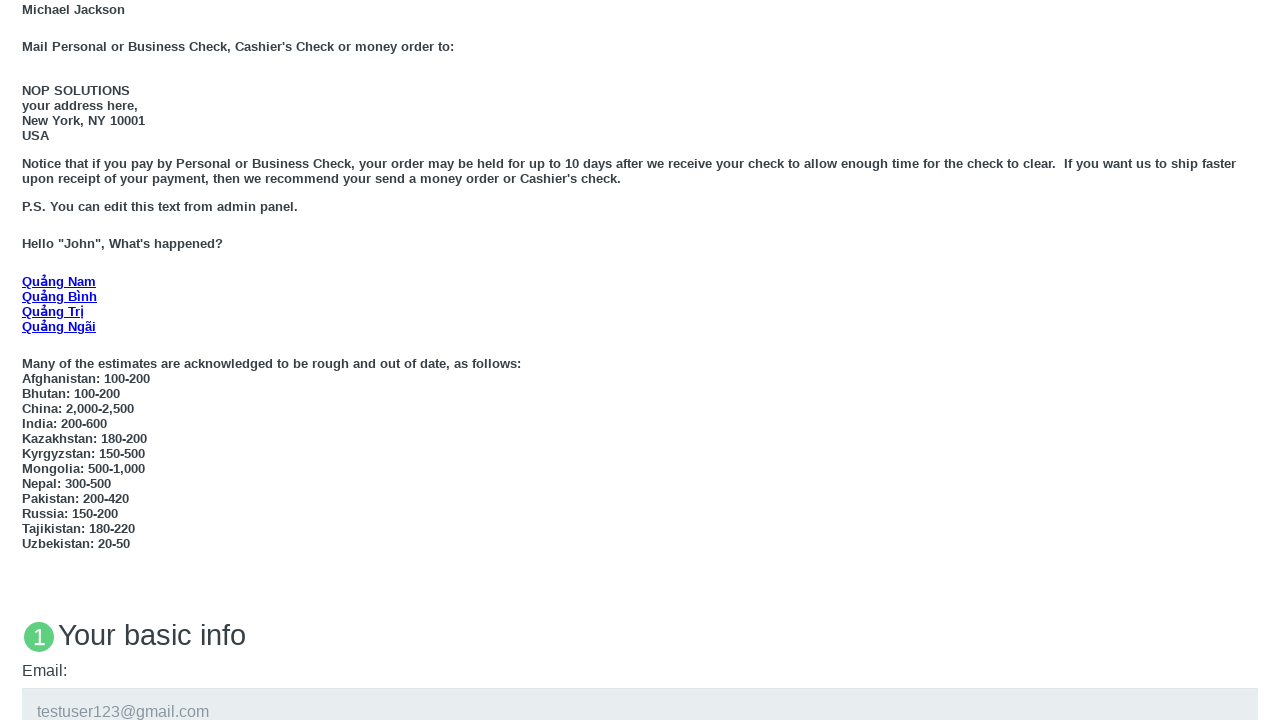

Age under 18 radio button is visible
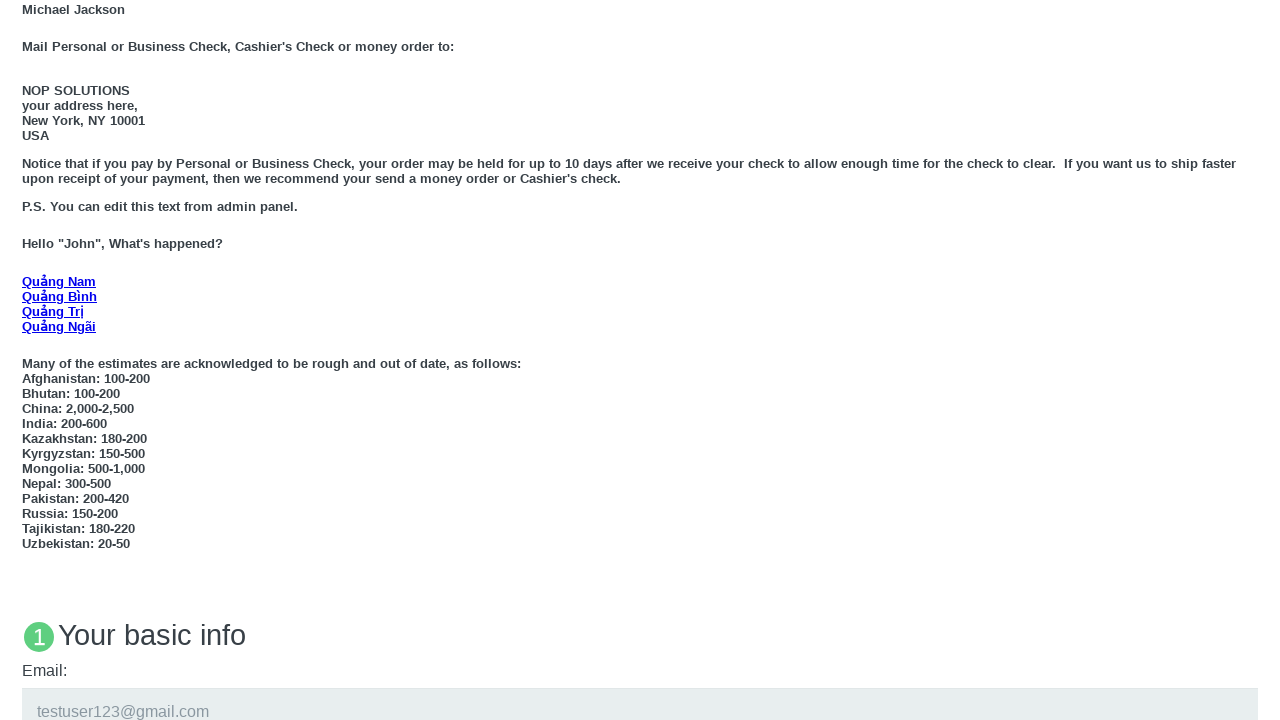

Clicked age under 18 radio button at (28, 360) on input#under_18
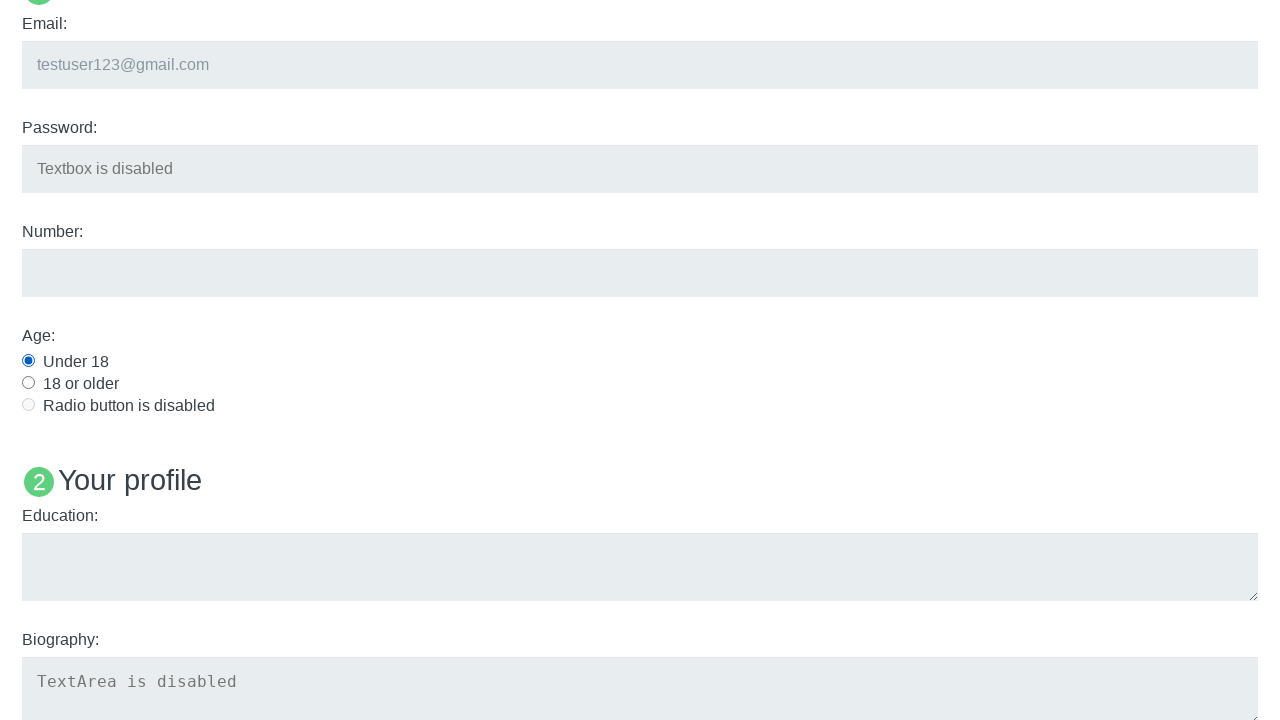

Education textarea is visible
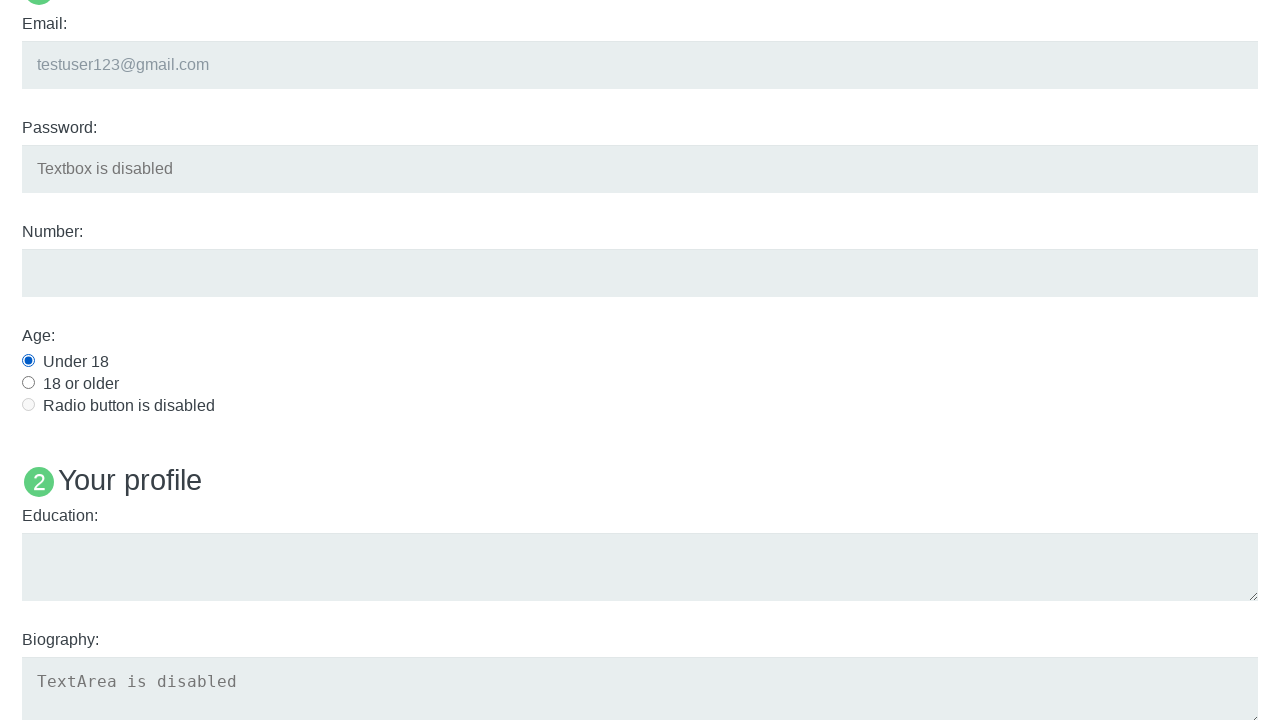

Filled education textarea with 'Computer Science University' on textarea#edu
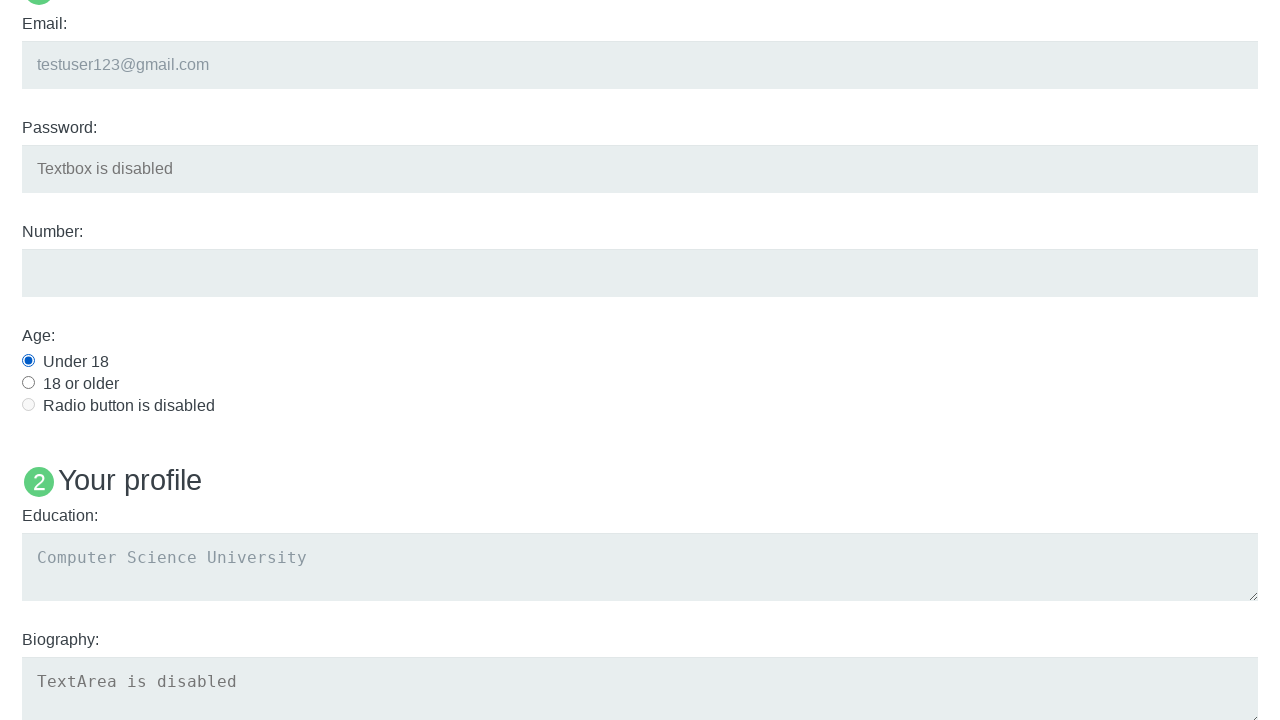

Checked visibility of hidden element 'Name: User5'
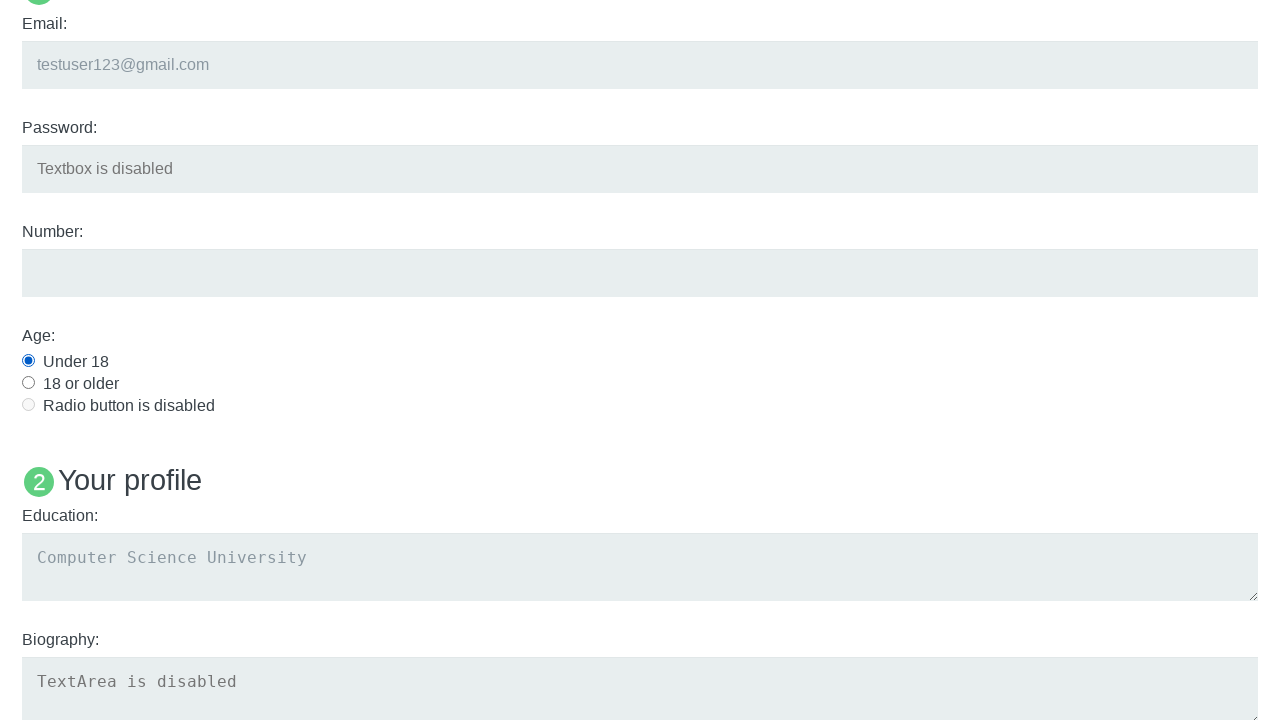

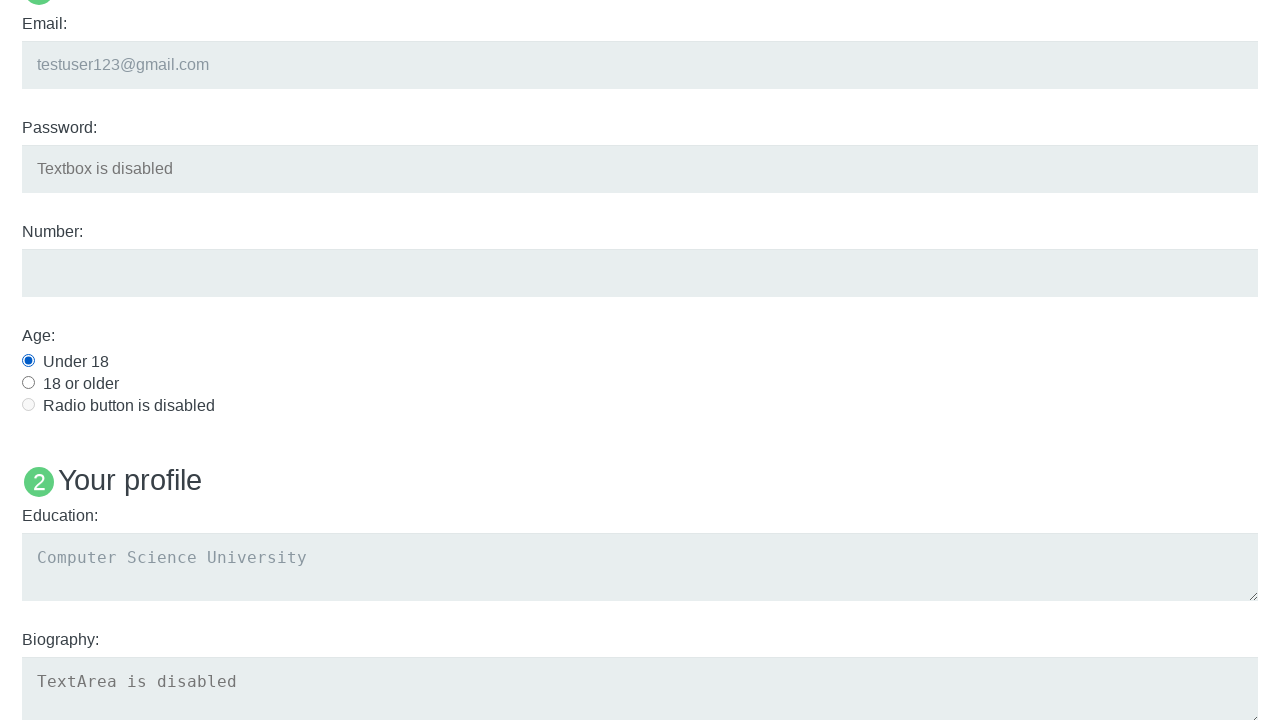